Analyzes page performance by measuring navigation time and collecting performance metrics like DOM content loaded and paint timing.

Starting URL: https://shishihs.github.io/insurance_self_game/

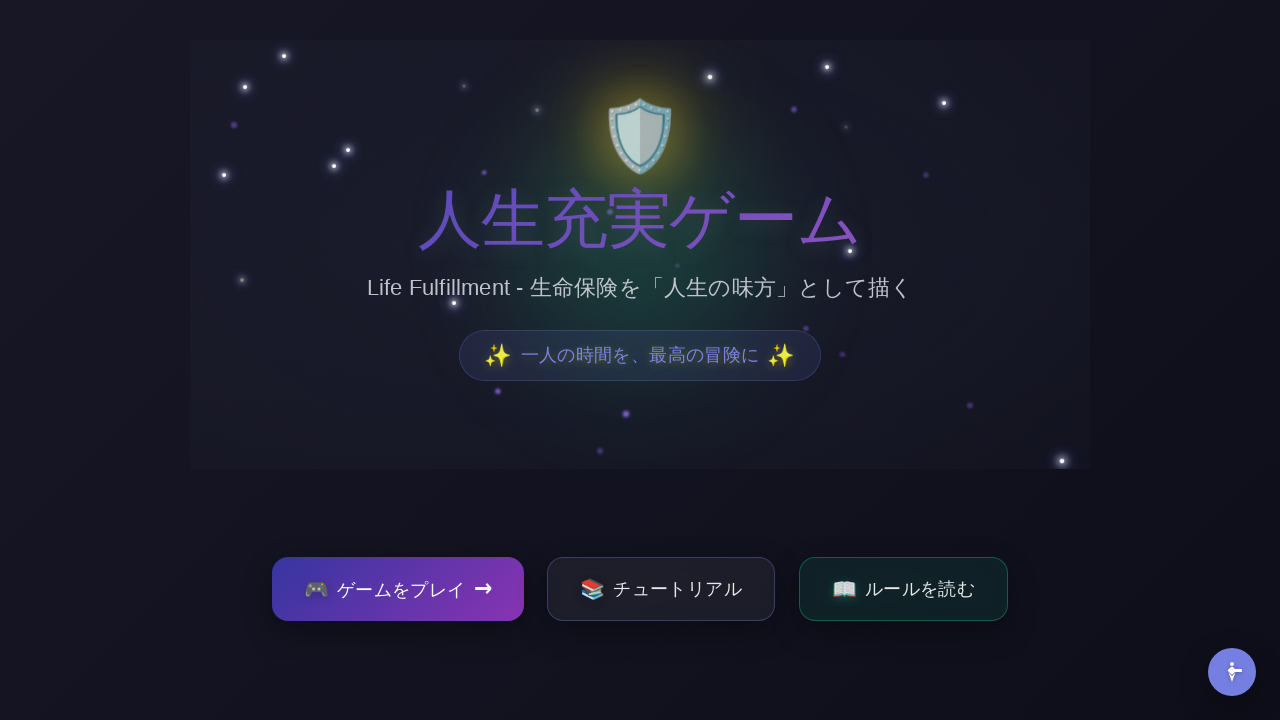

Set viewport size to 1920x1080
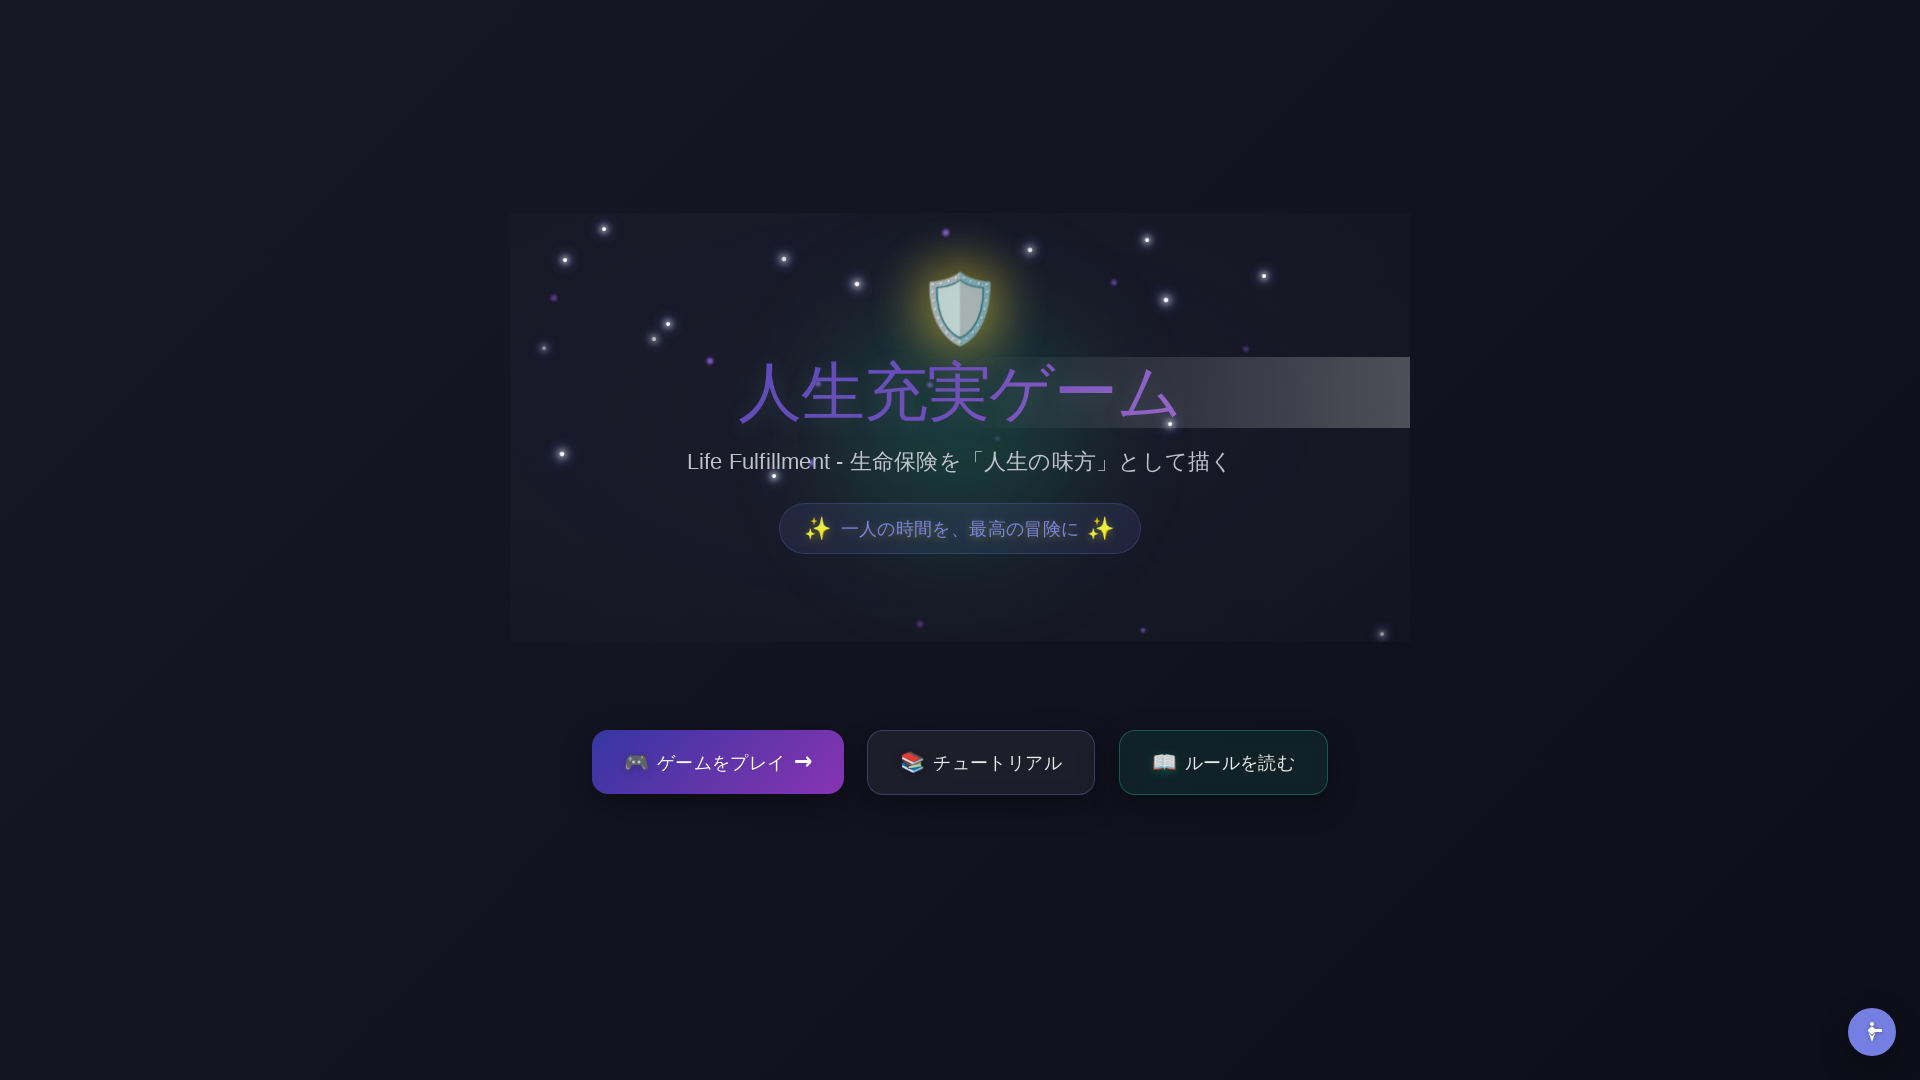

Collected performance metrics including navigation timing and paint entries
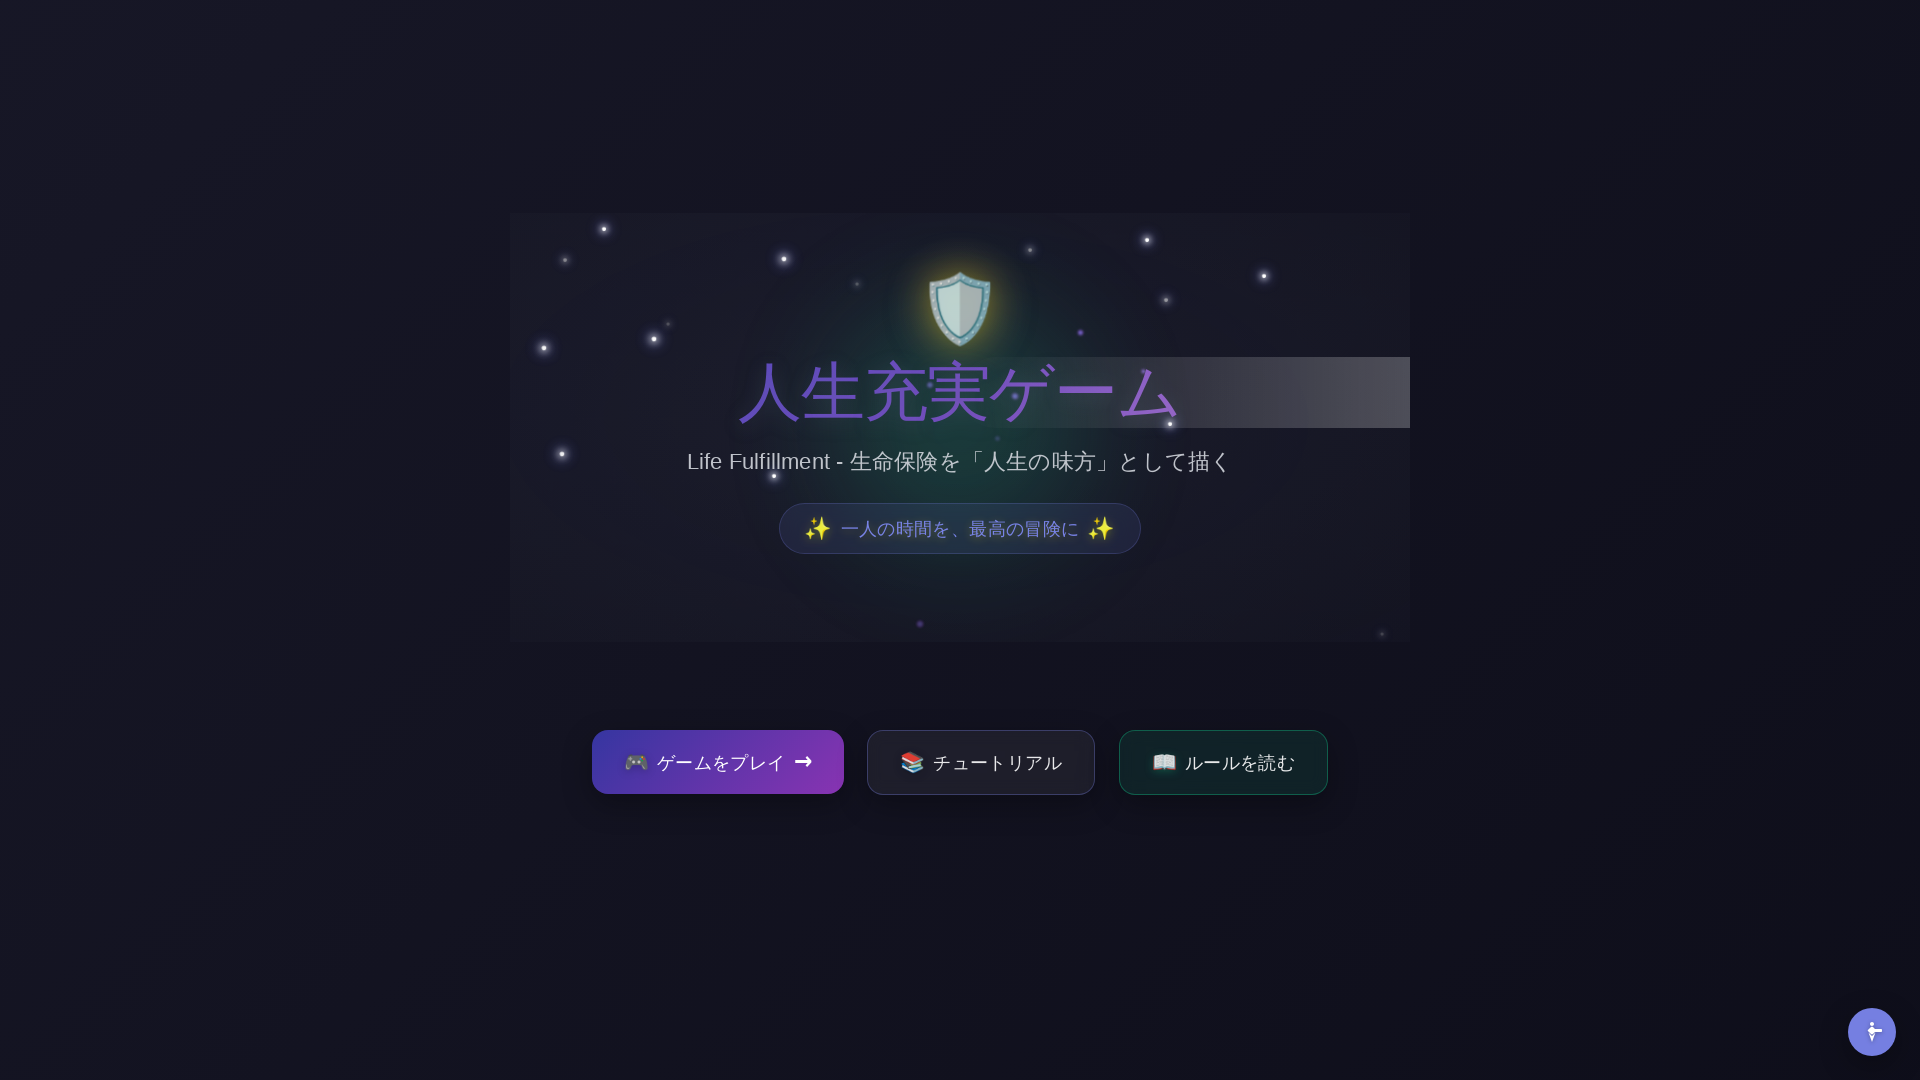

Printed performance analysis header
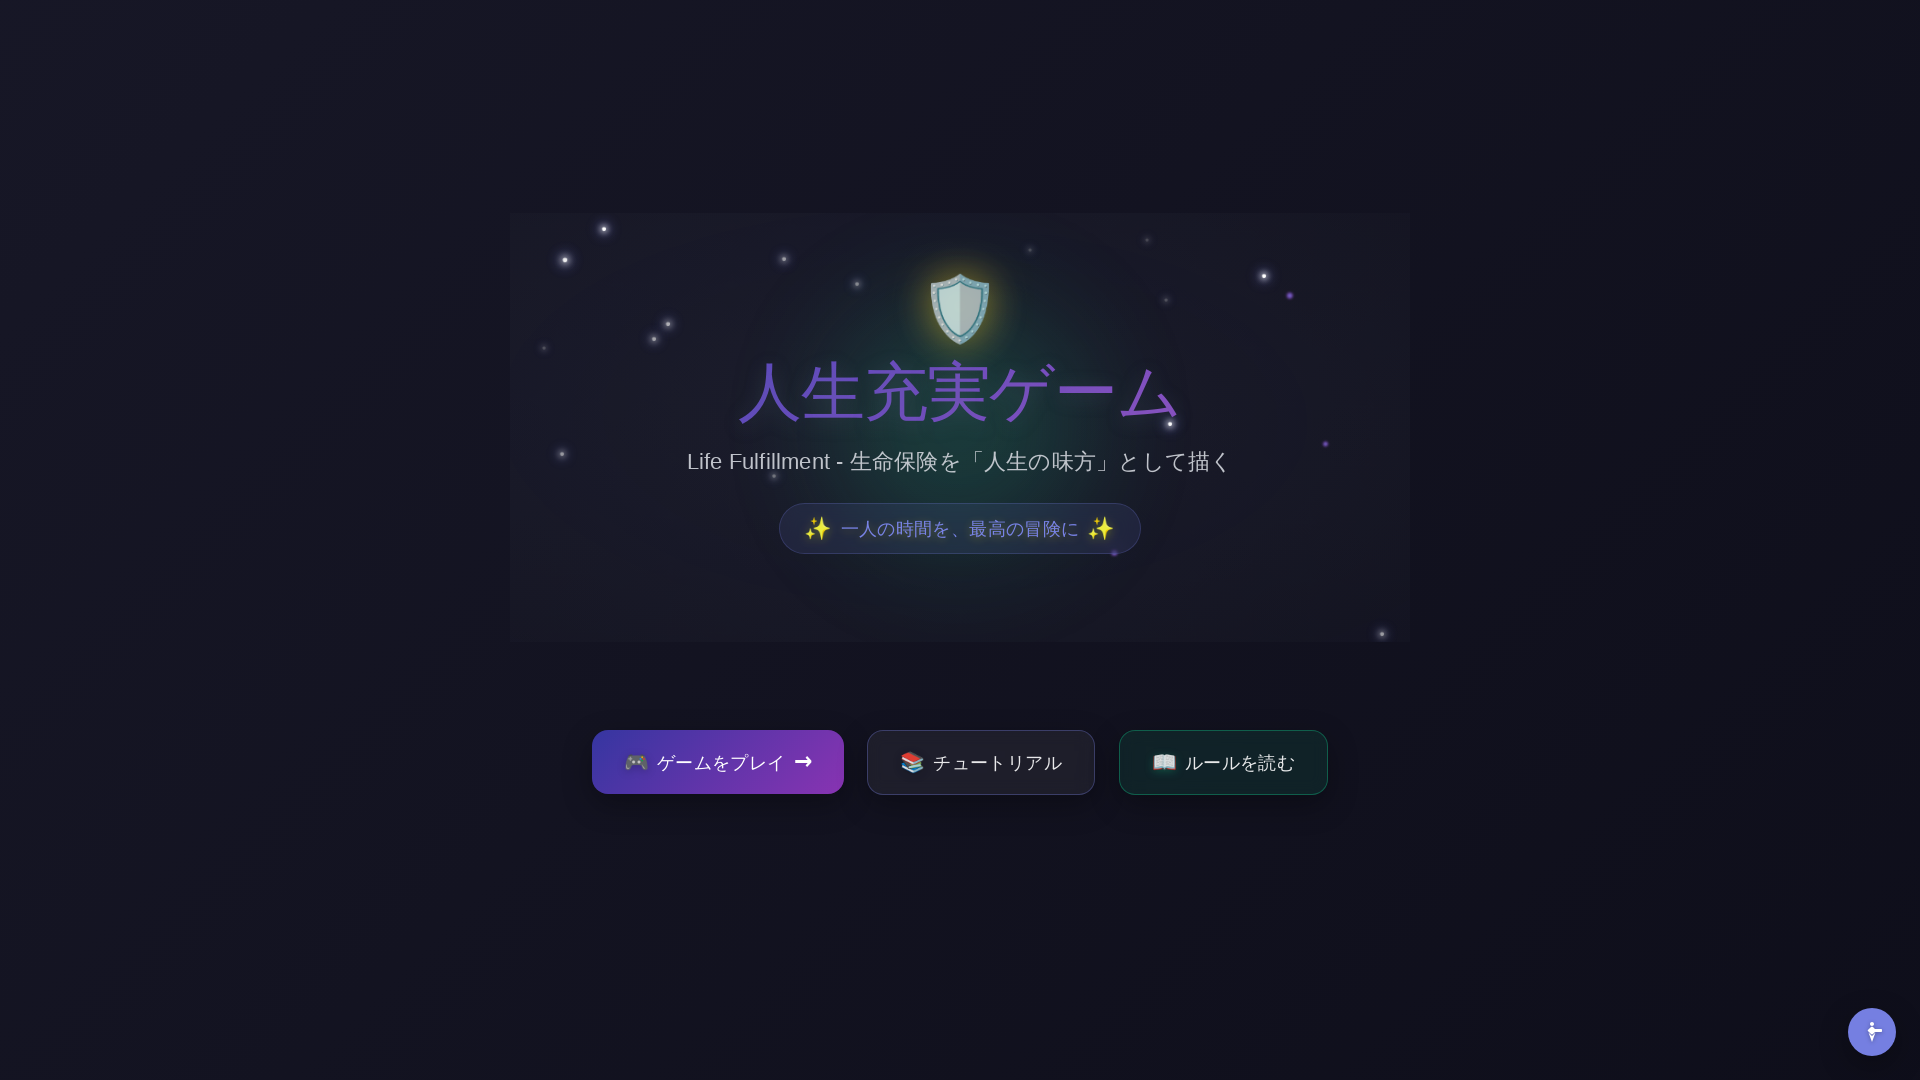

Printed DOM Content Loaded time: 272ms
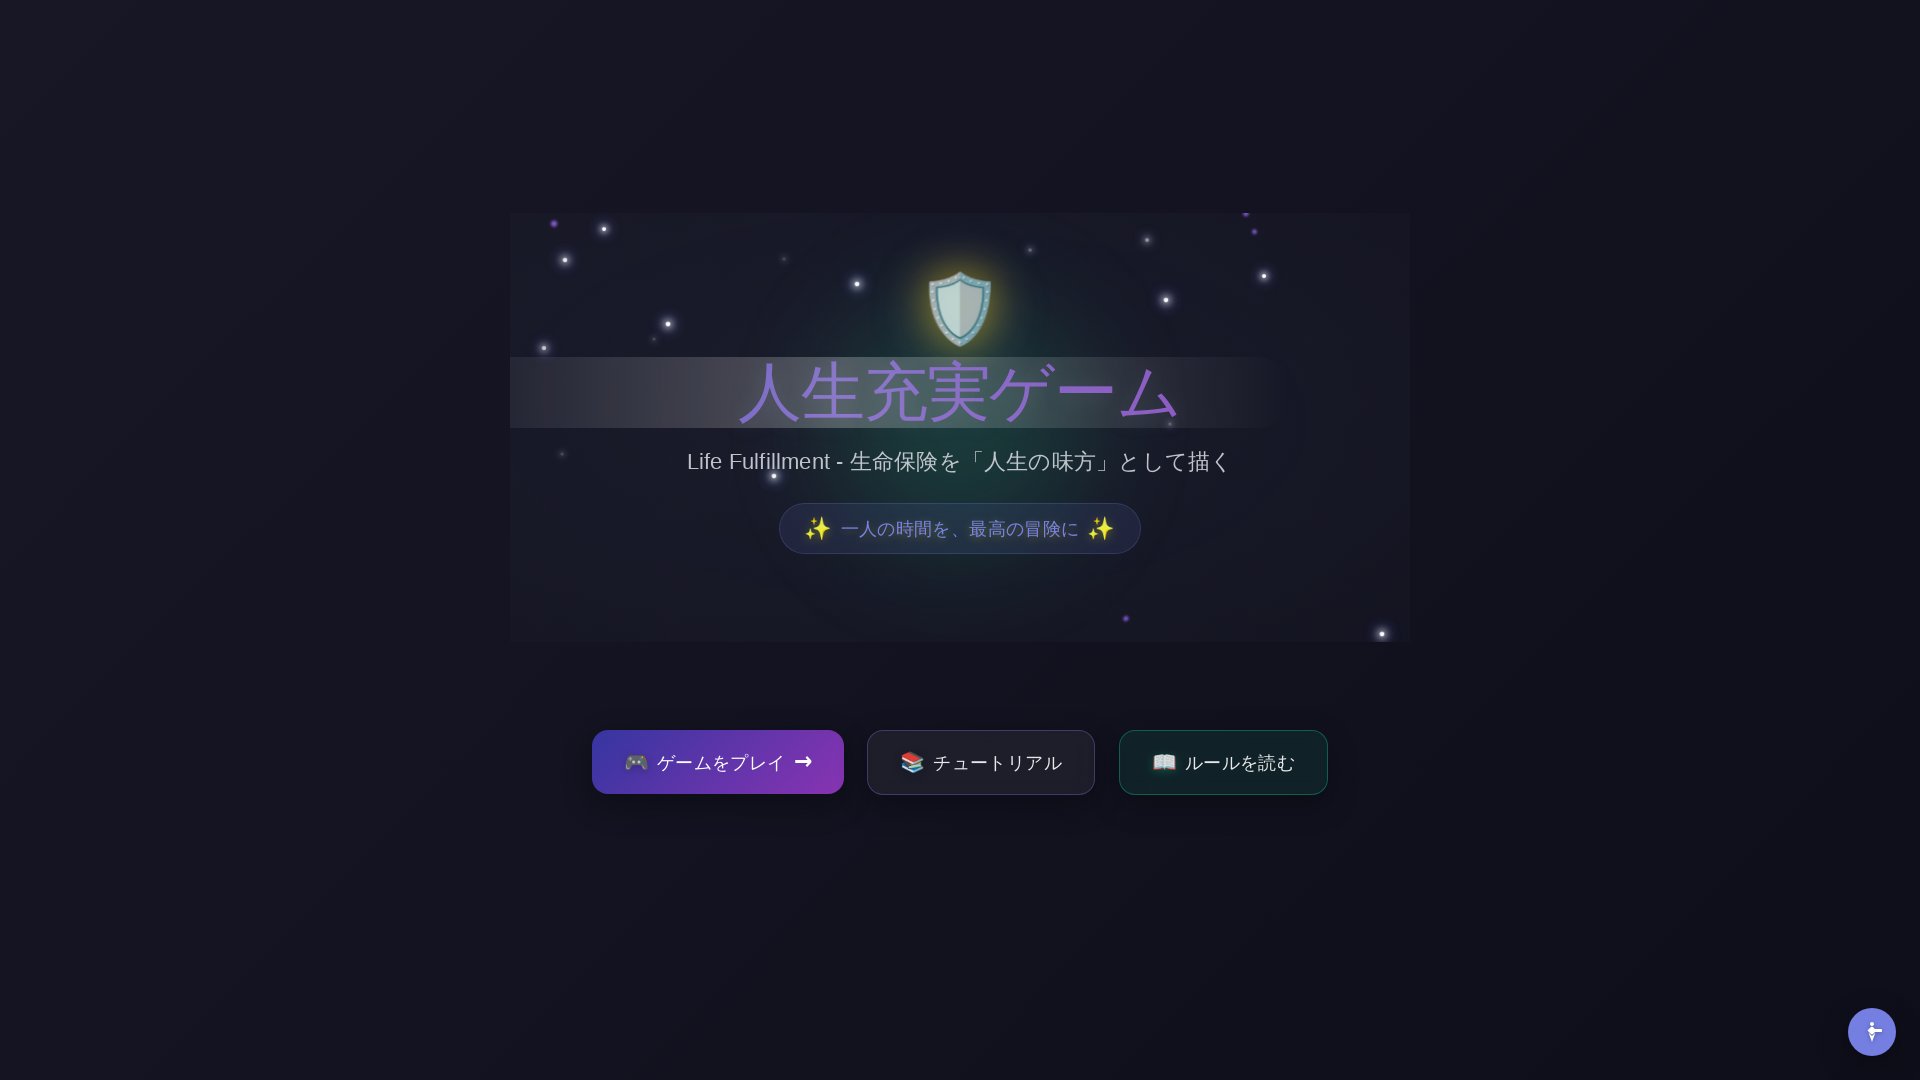

Printed Load Complete time: 280.6999999997206ms
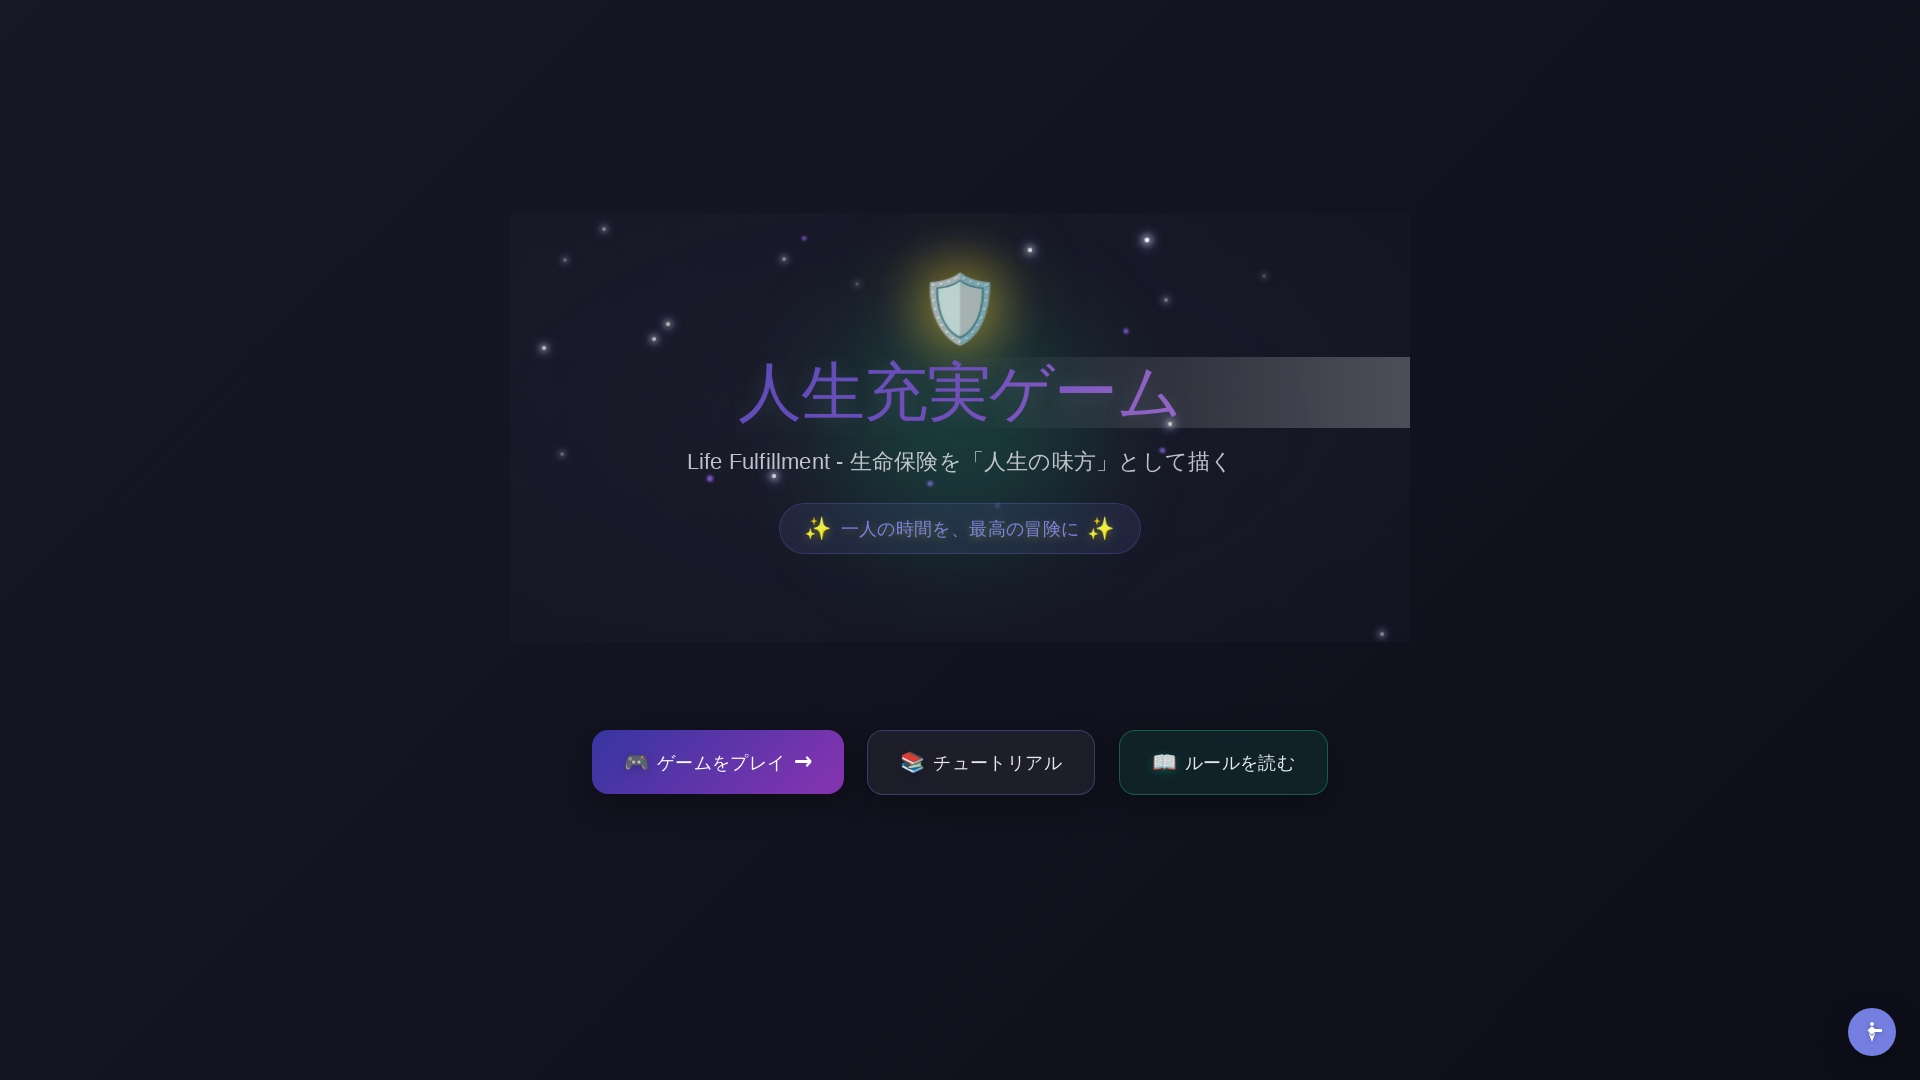

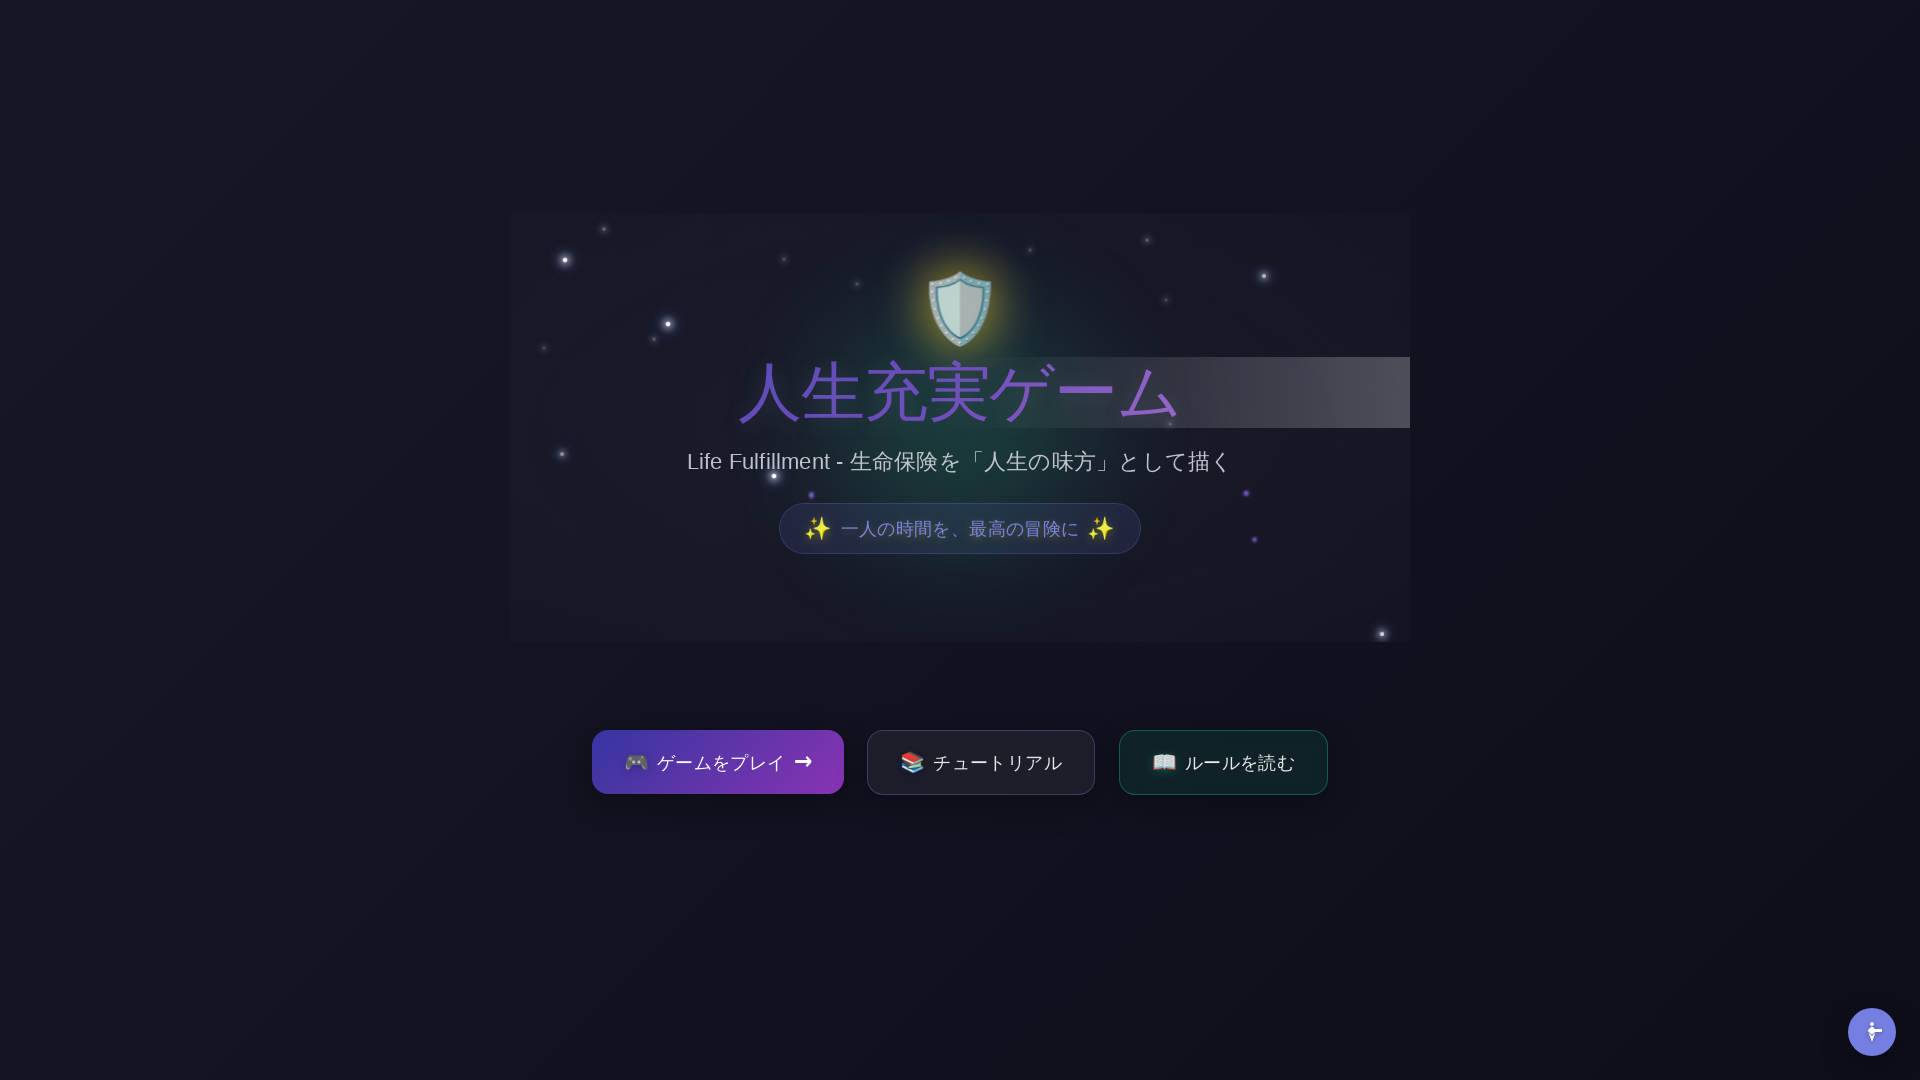